Tests that toggle all checkbox updates state when individual items are completed or cleared

Starting URL: https://demo.playwright.dev/todomvc

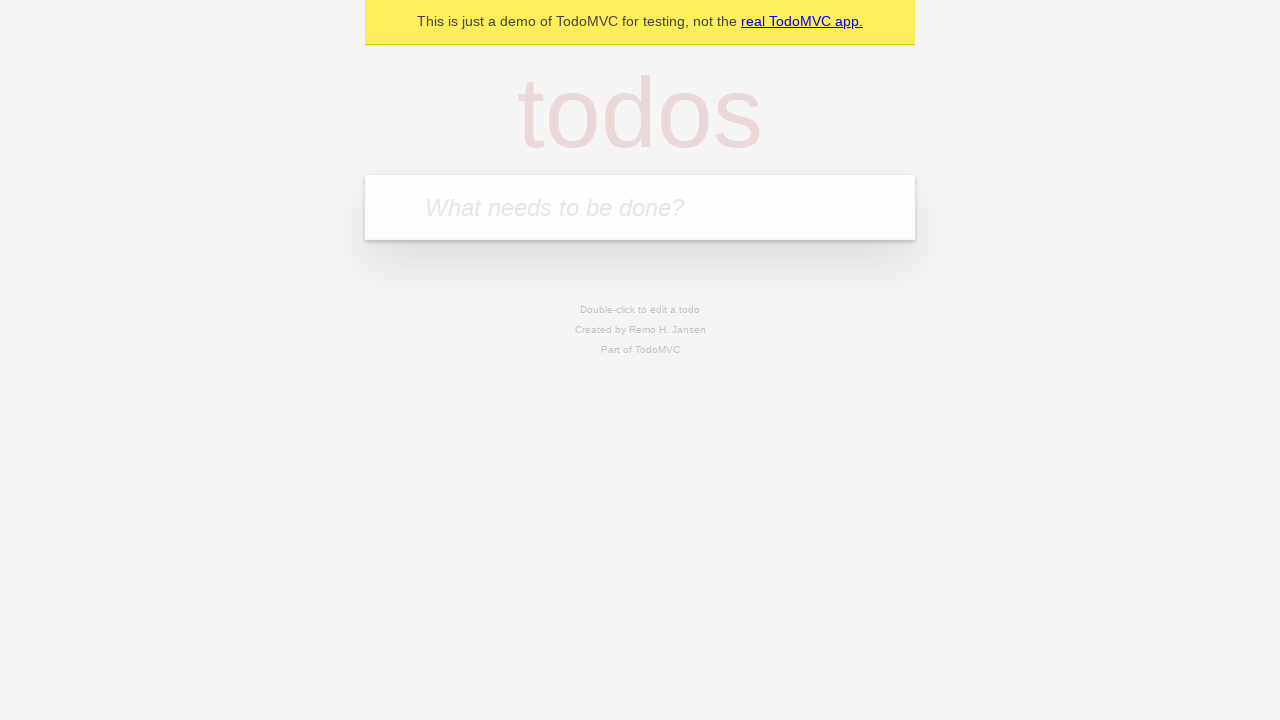

Filled todo input with 'buy some cheese' on internal:attr=[placeholder="What needs to be done?"i]
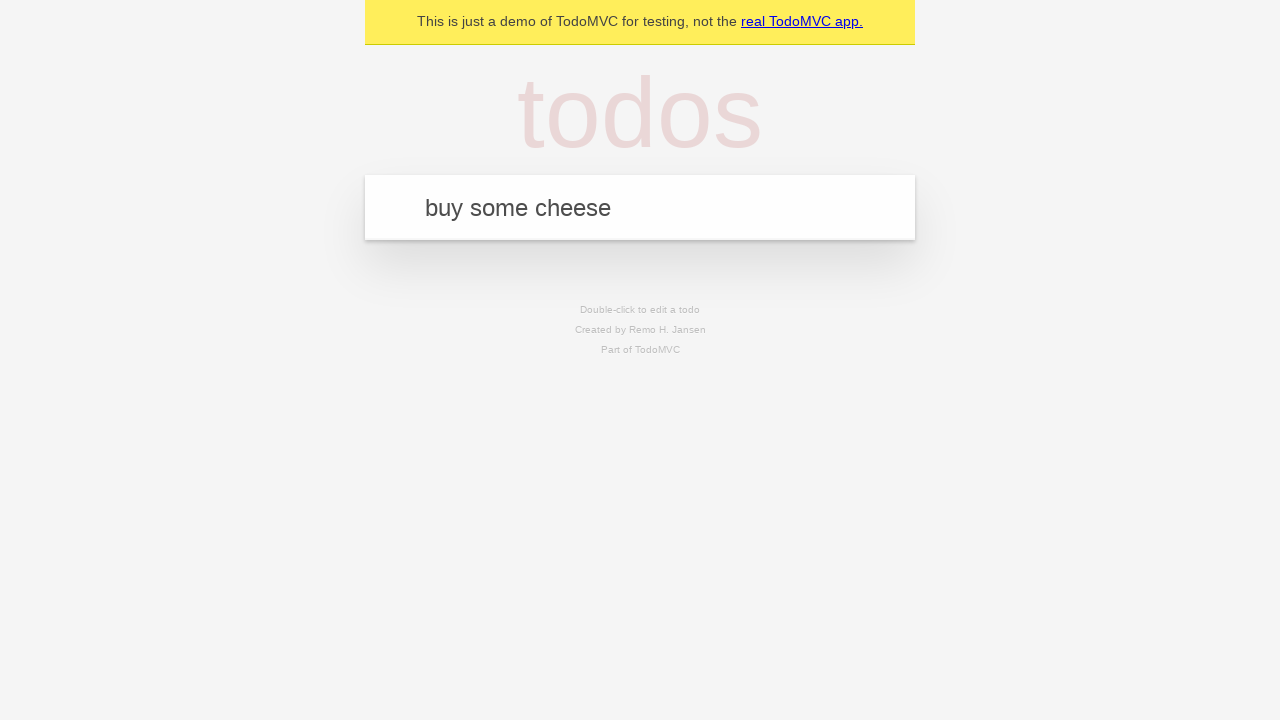

Pressed Enter to add first todo on internal:attr=[placeholder="What needs to be done?"i]
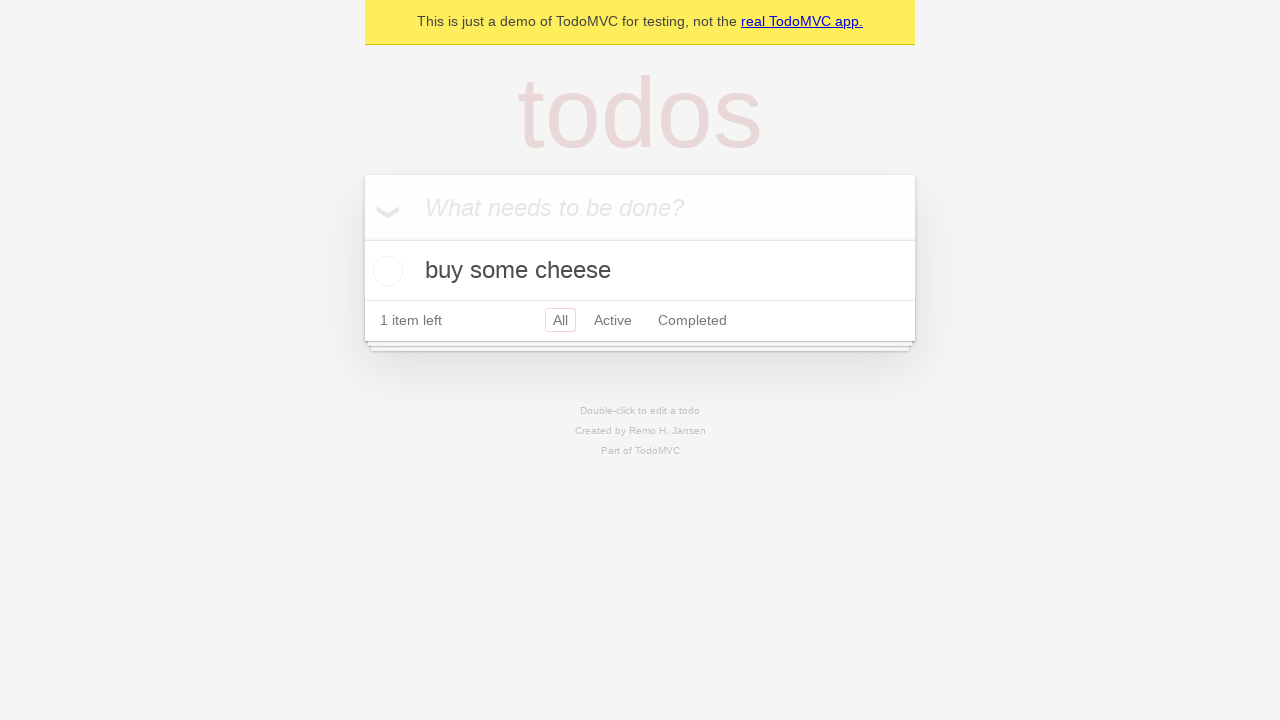

Filled todo input with 'feed the cat' on internal:attr=[placeholder="What needs to be done?"i]
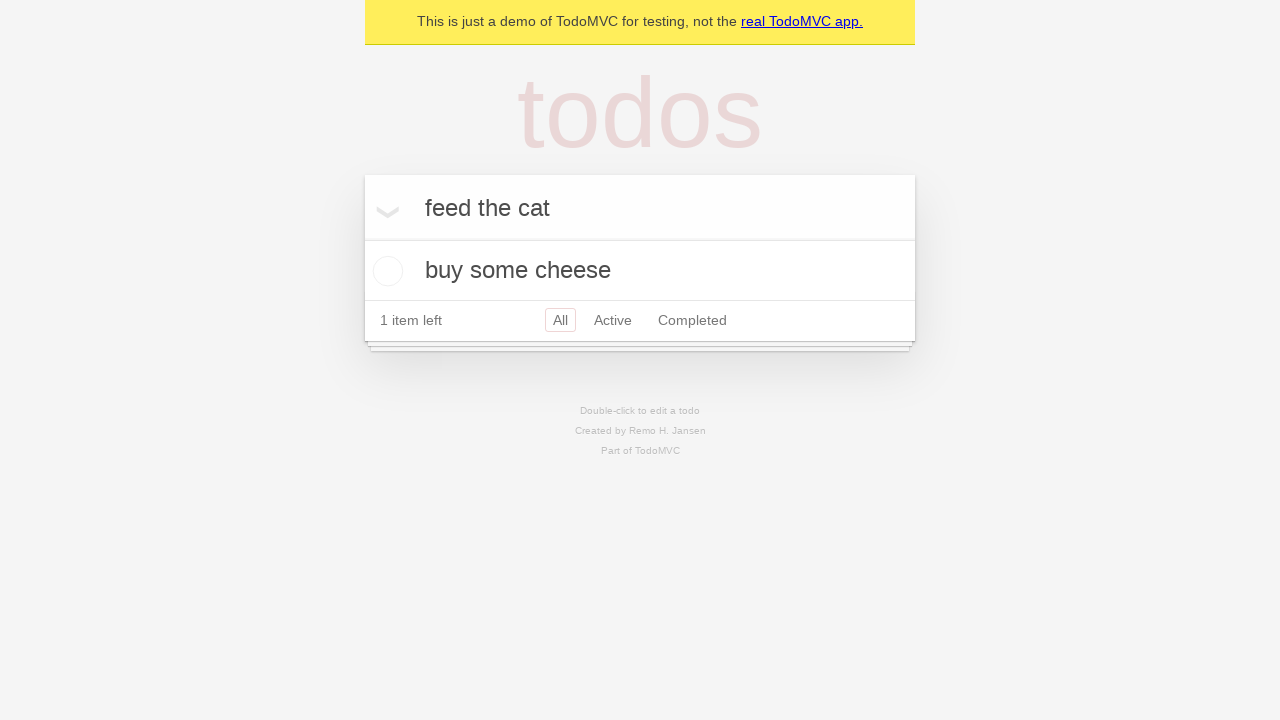

Pressed Enter to add second todo on internal:attr=[placeholder="What needs to be done?"i]
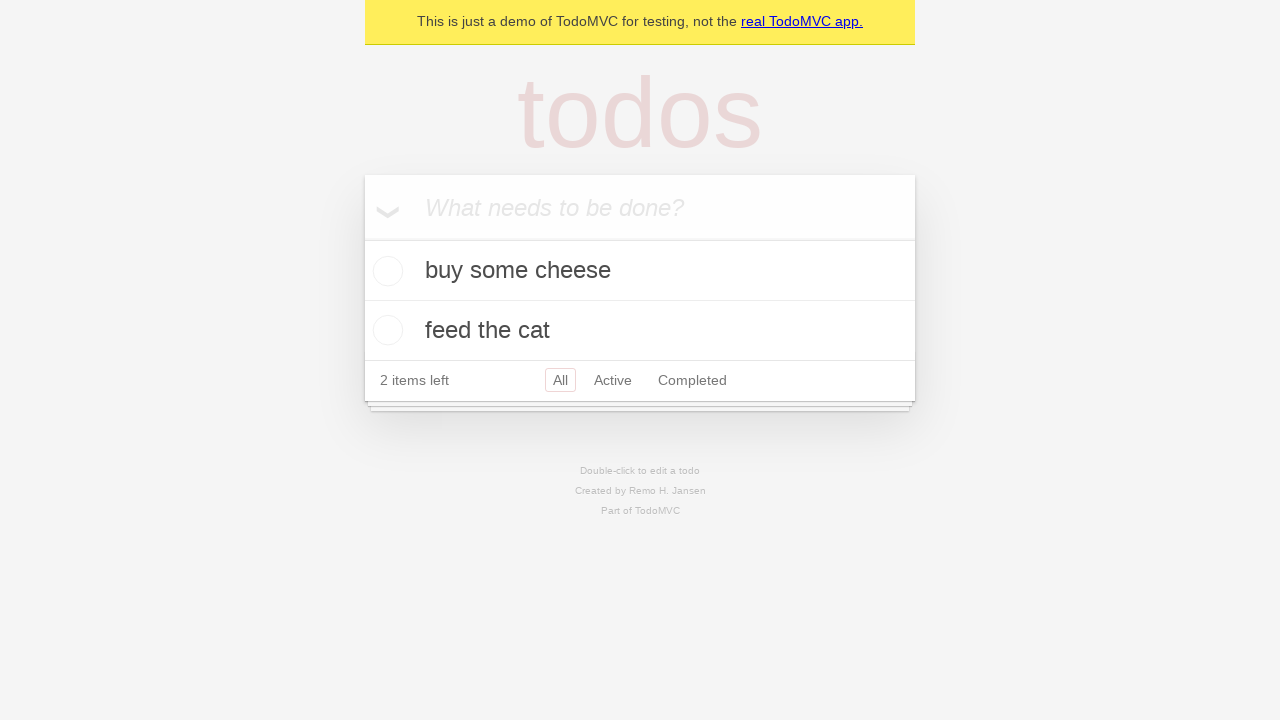

Filled todo input with 'book a doctors appointment' on internal:attr=[placeholder="What needs to be done?"i]
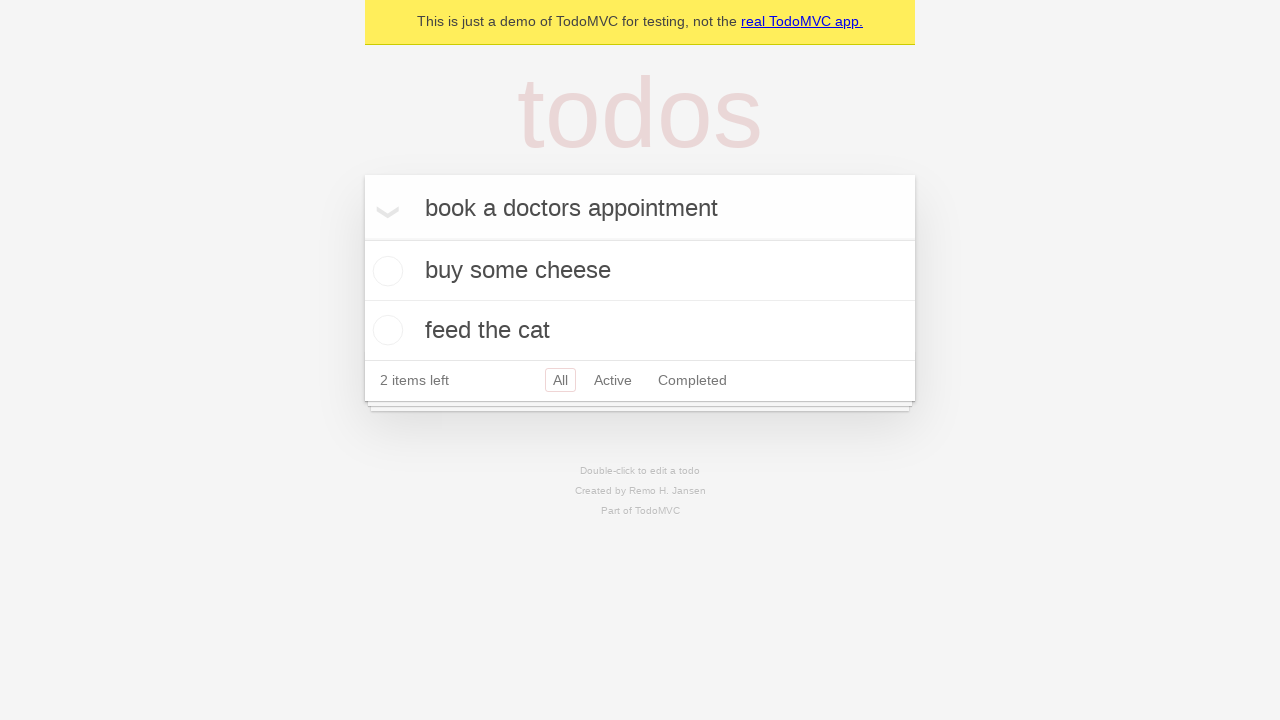

Pressed Enter to add third todo on internal:attr=[placeholder="What needs to be done?"i]
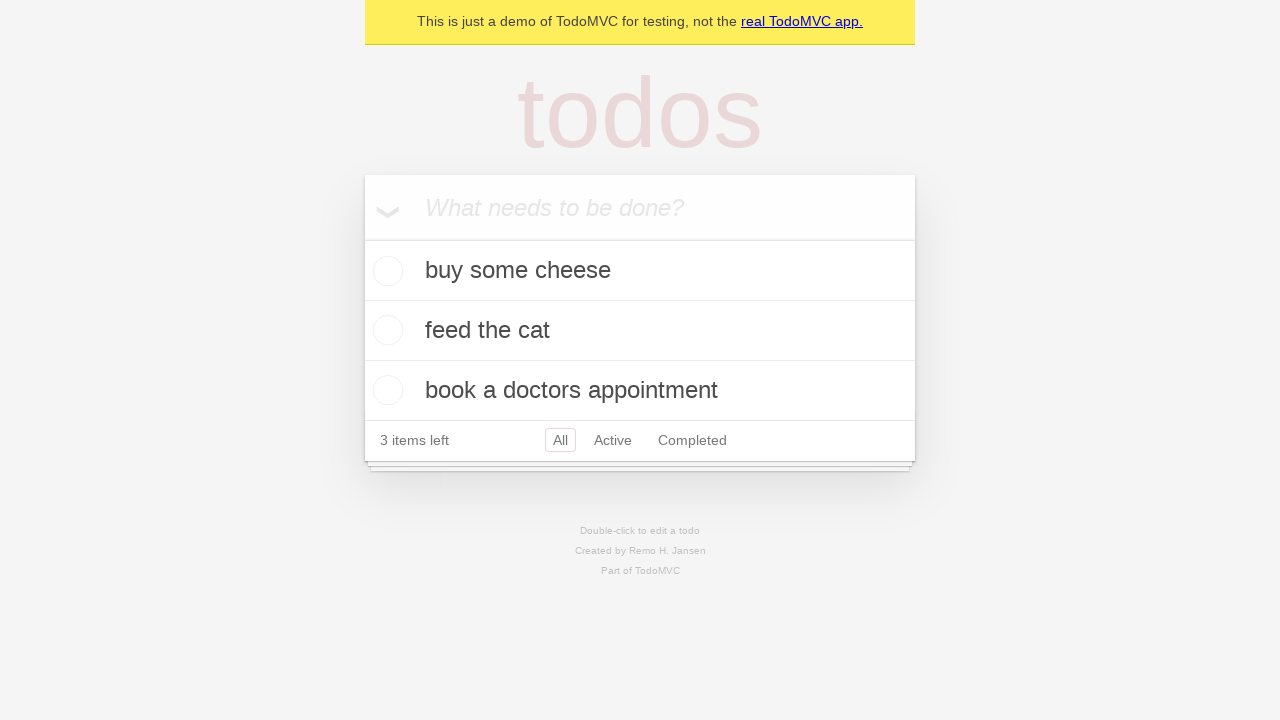

Checked toggle all checkbox to mark all items as complete at (362, 238) on internal:label="Mark all as complete"i
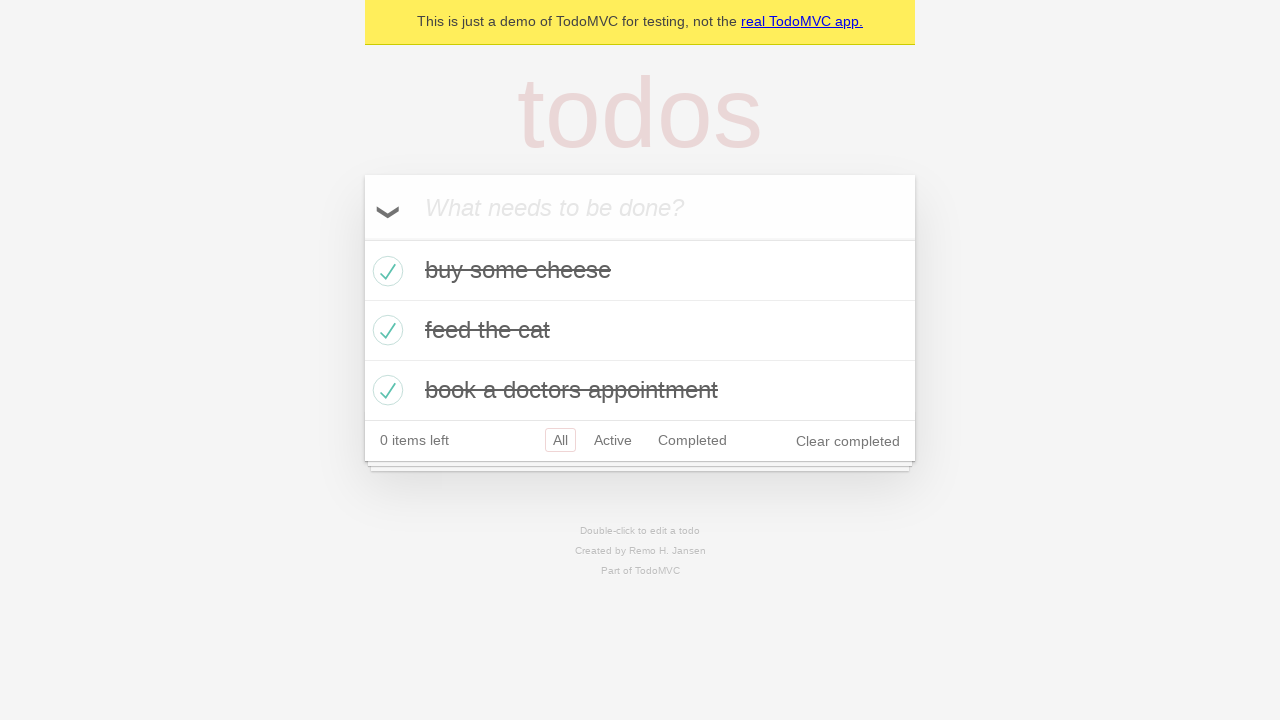

Unchecked first todo item at (385, 271) on [data-testid='todo-item'] >> nth=0 >> internal:role=checkbox
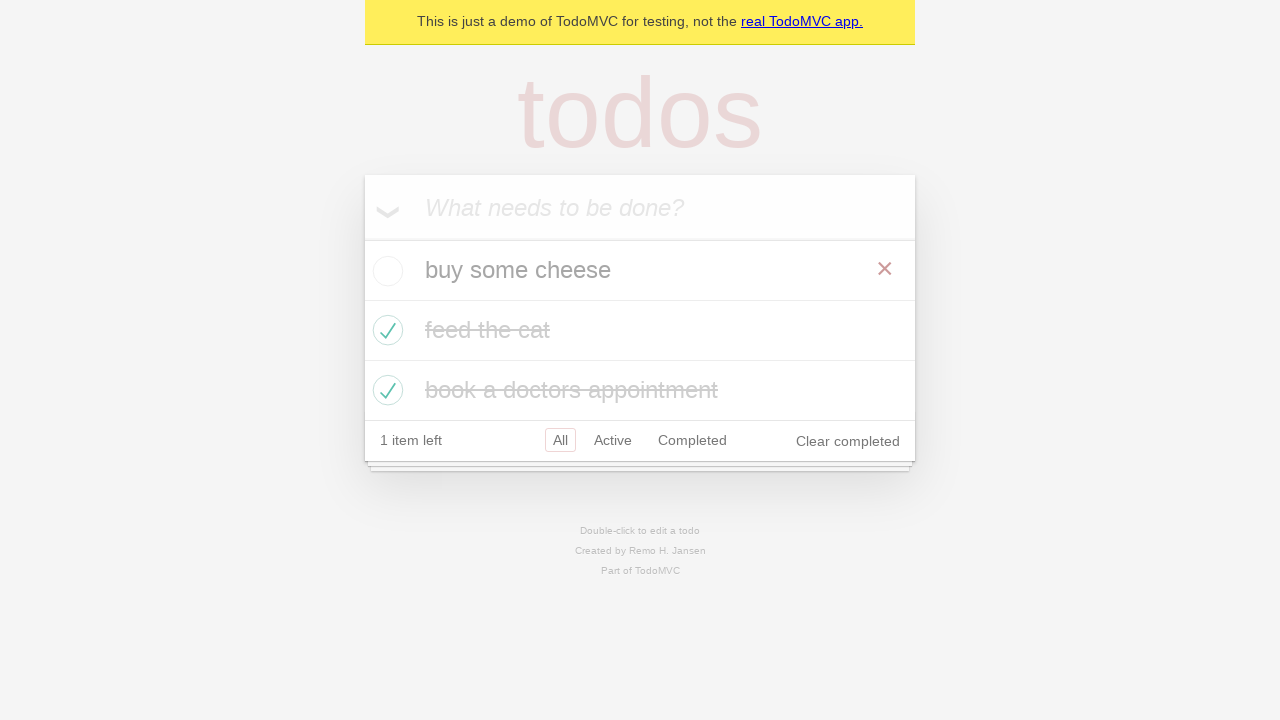

Checked first todo item again at (385, 271) on [data-testid='todo-item'] >> nth=0 >> internal:role=checkbox
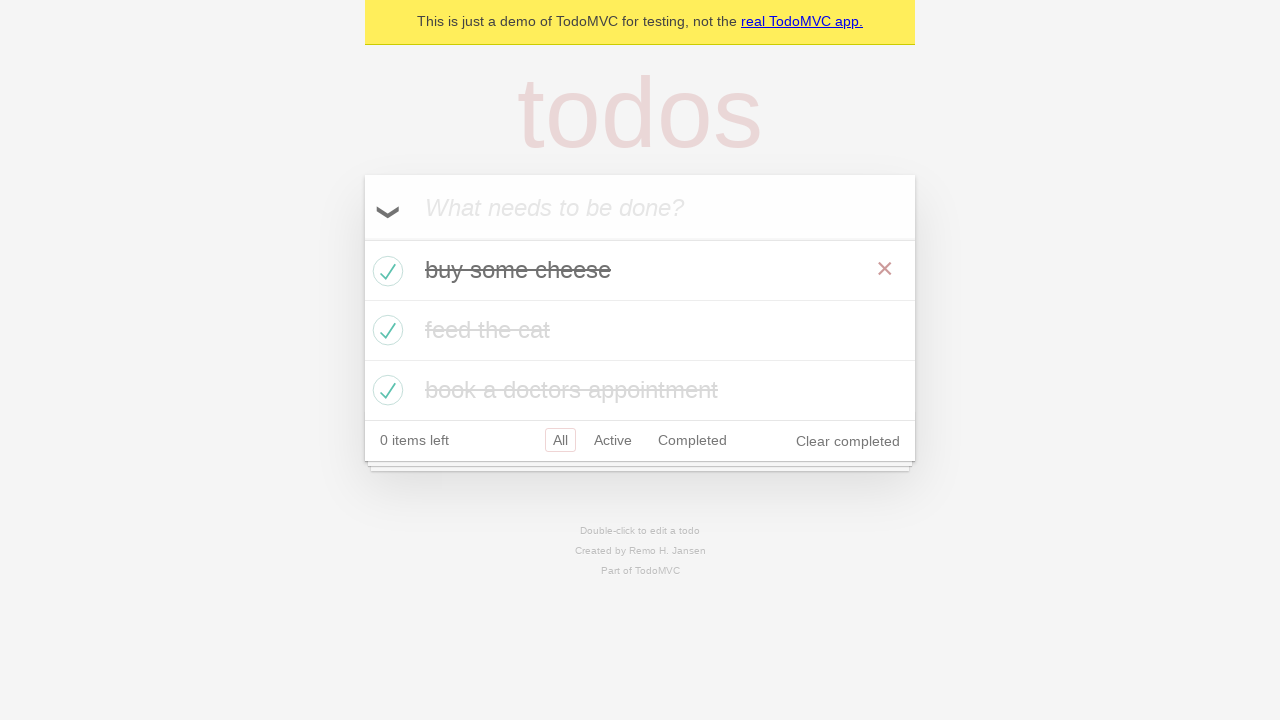

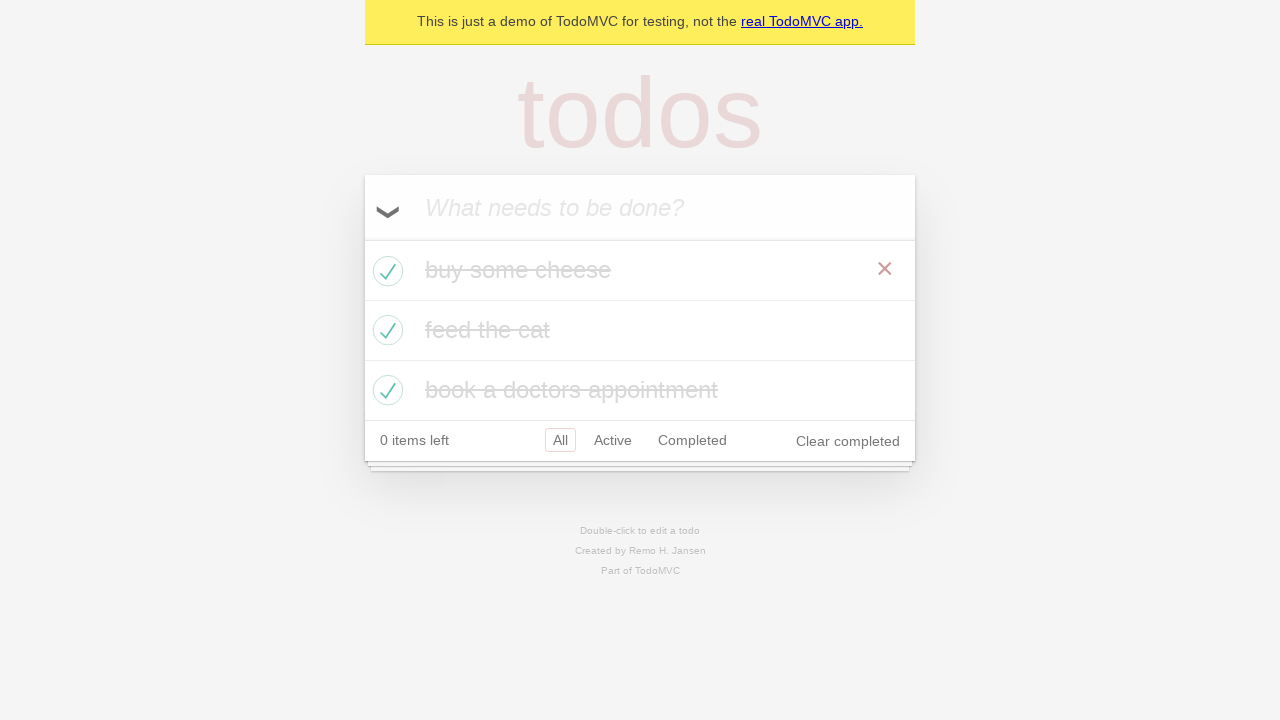